Tests window handling by clicking a link that opens a new browser window/tab, switching to that new window, and verifying the page content shows "Elemental Selenium" in the h1 element.

Starting URL: https://the-internet.herokuapp.com/iframe

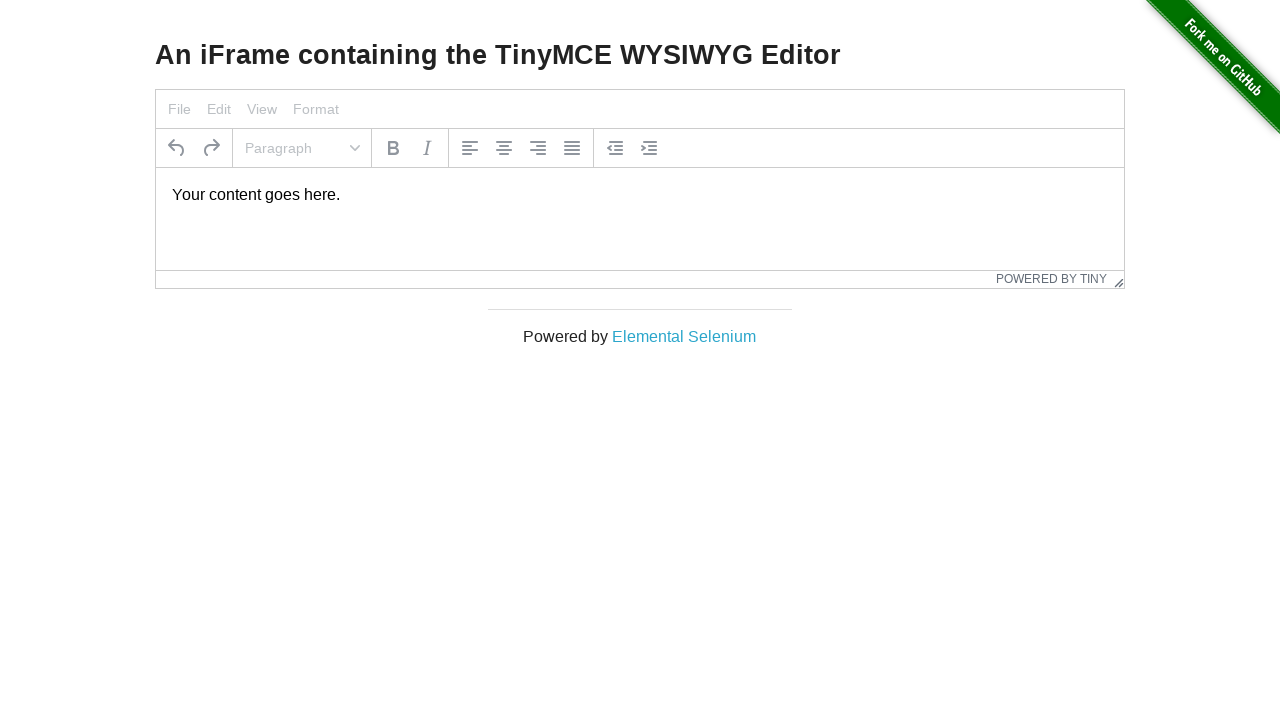

Clicked 'Elemental Selenium' link to open new window/tab at (684, 336) on text=Elemental Selenium
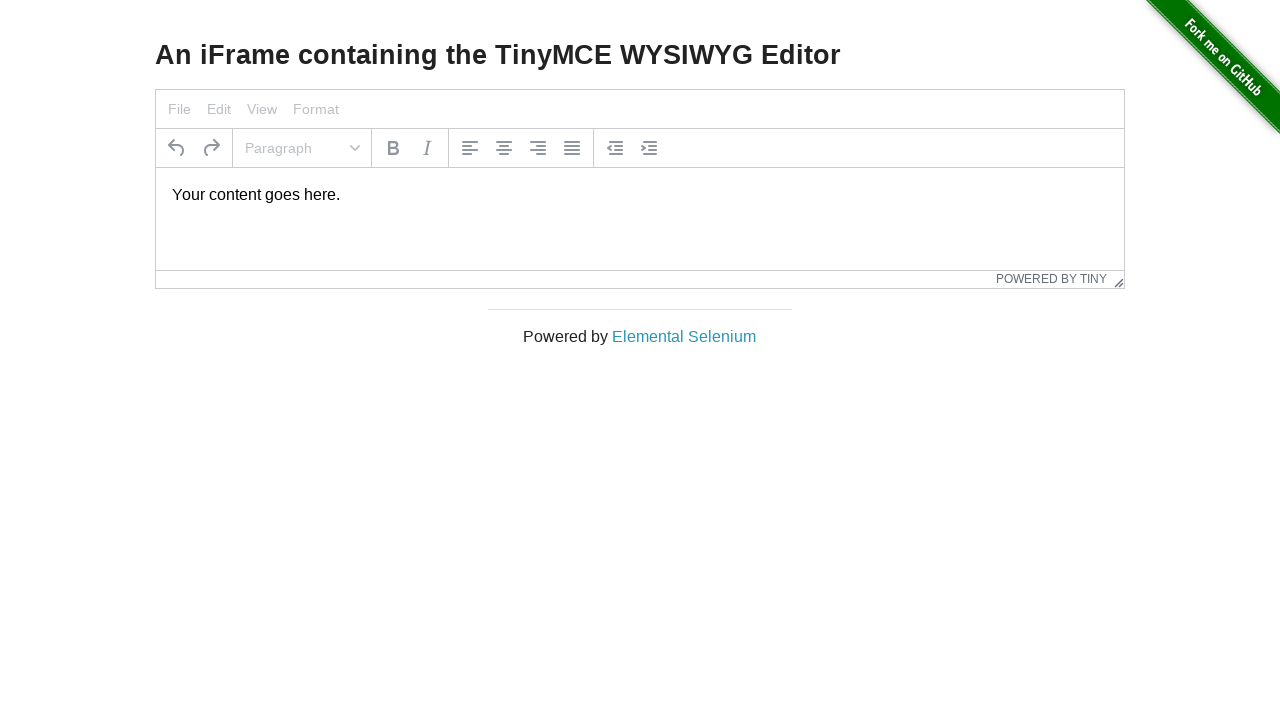

Switched to newly opened window/tab
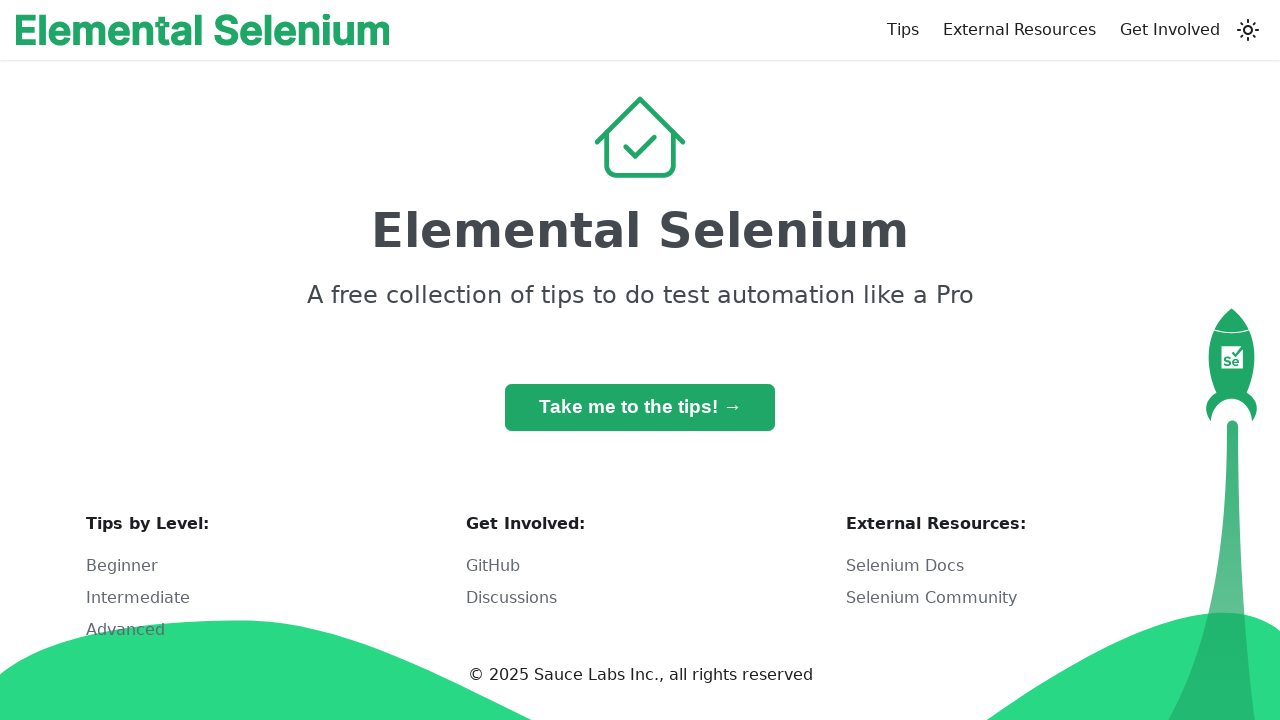

New page finished loading
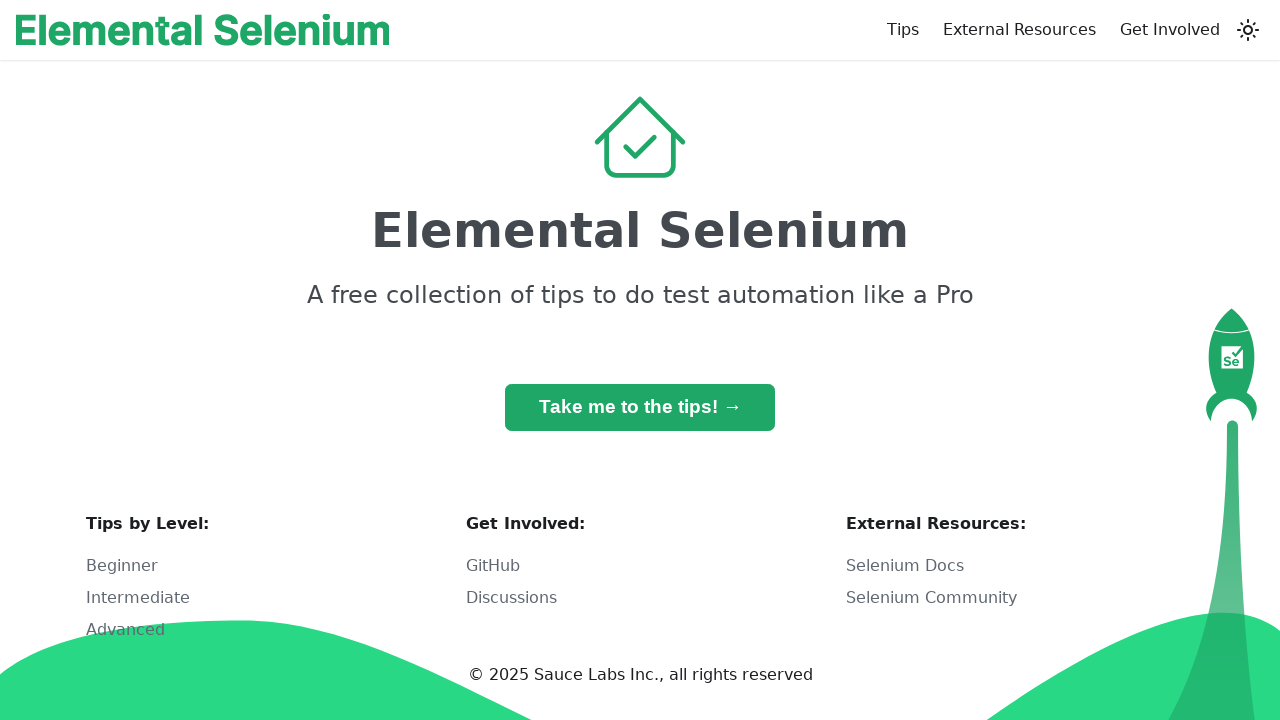

Located h1 element on new page
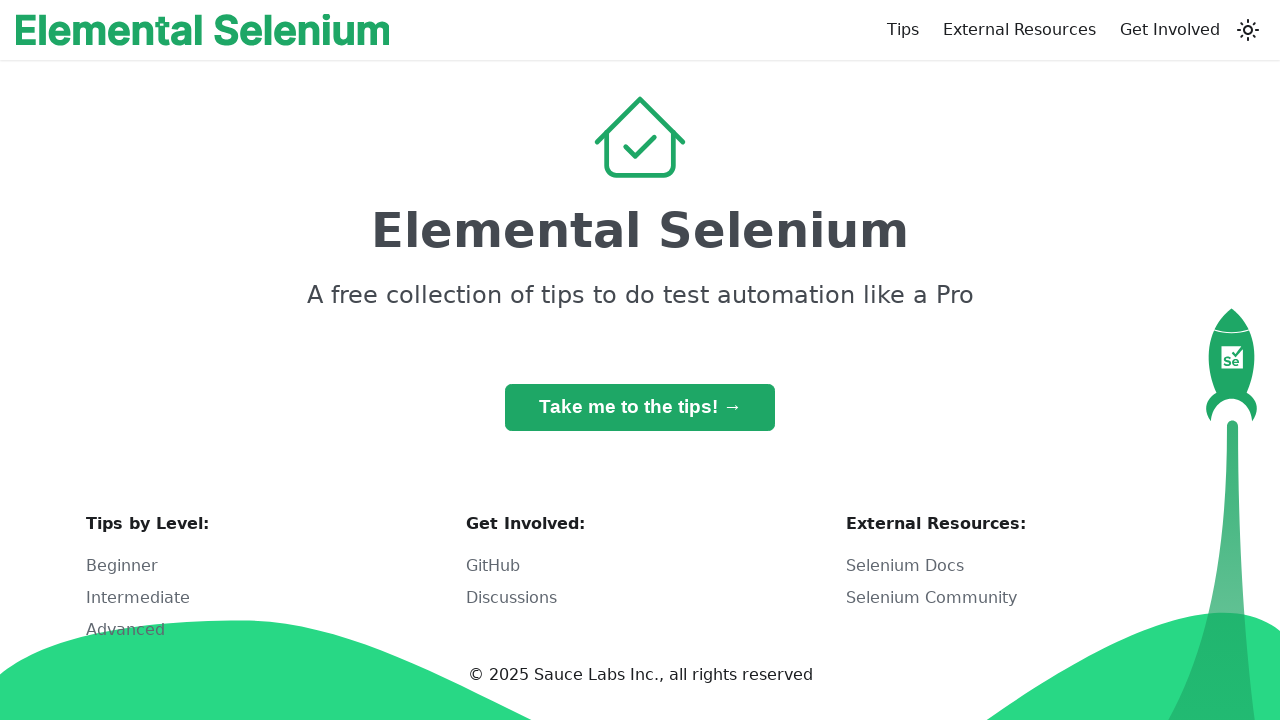

h1 element is visible and ready
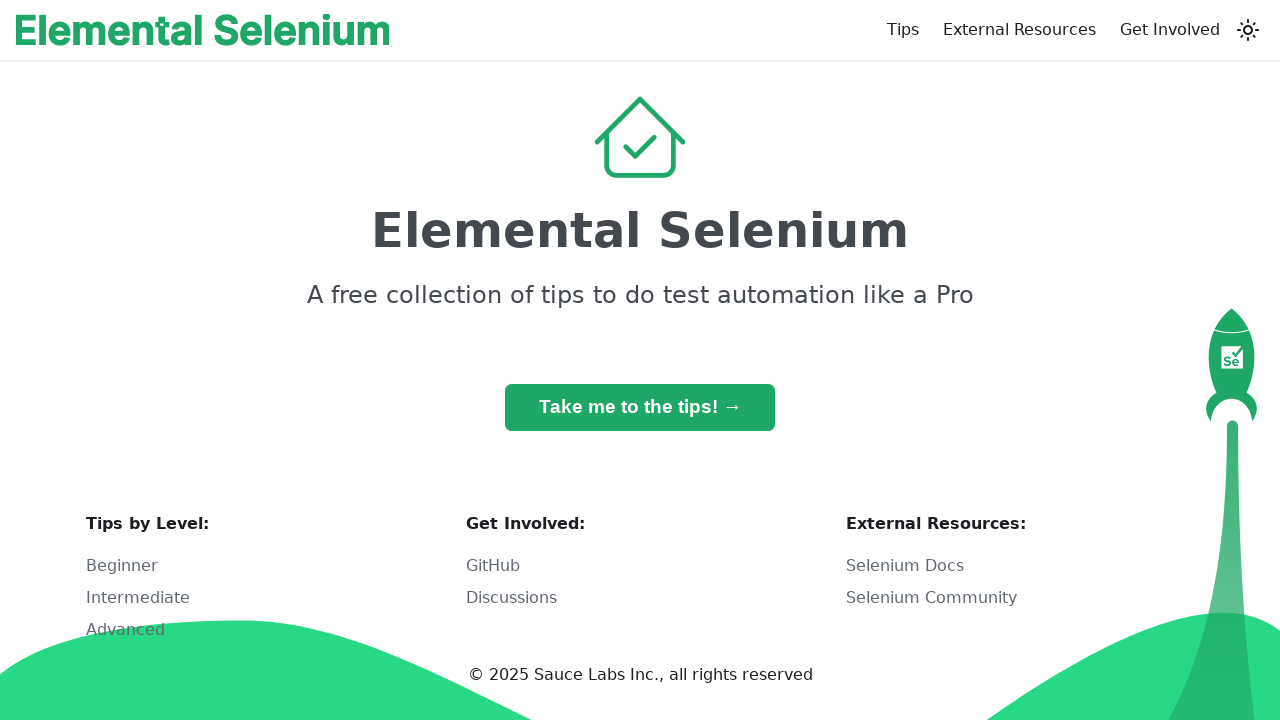

Verified h1 element contains 'Elemental Selenium'
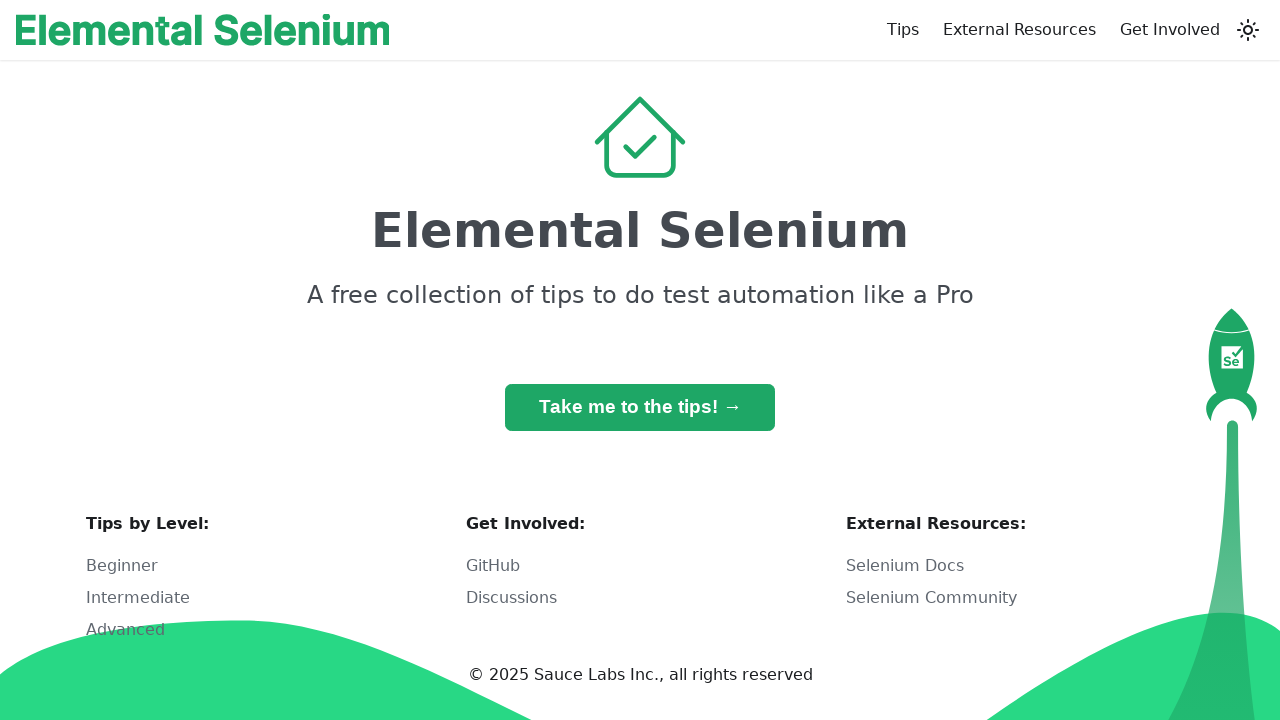

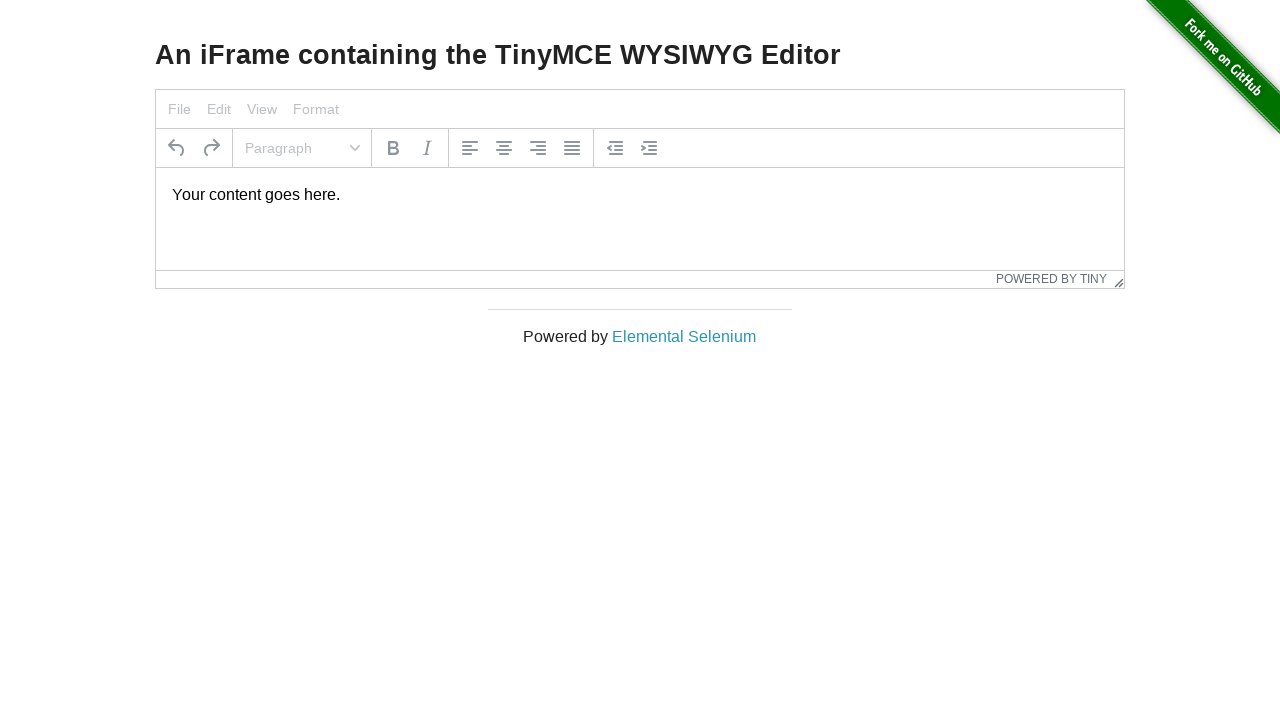